Tests dropdown selection functionality by selecting a state (NCR) and city (Agra) from dropdown menus on a practice automation form.

Starting URL: https://www.tutorialspoint.com/selenium/practice/selenium_automation_practice.php

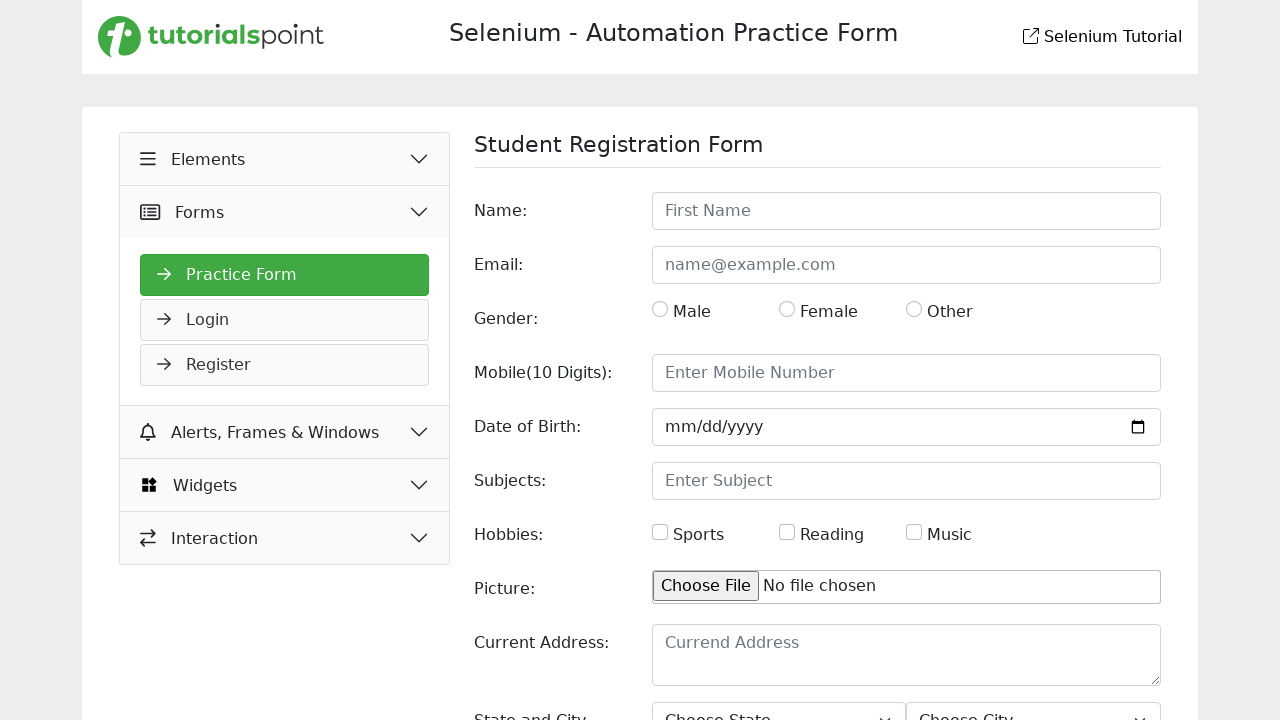

State dropdown selector loaded
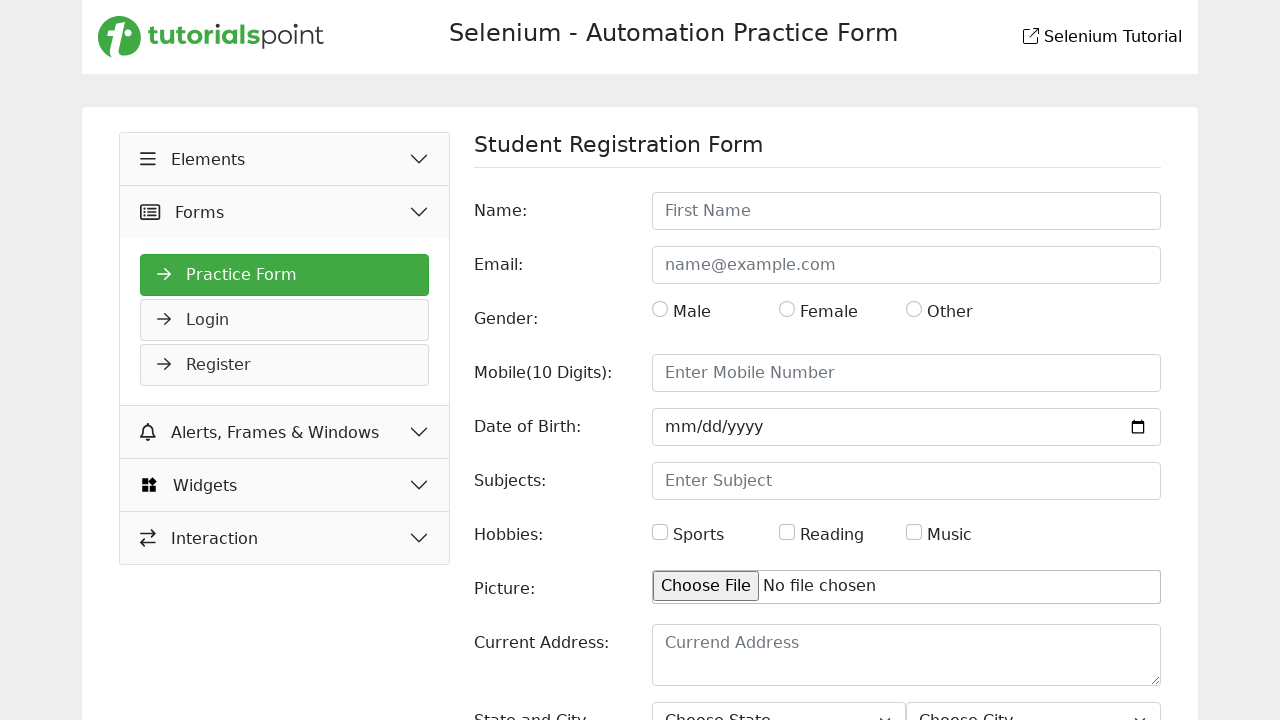

Selected 'NCR' from state dropdown on #state
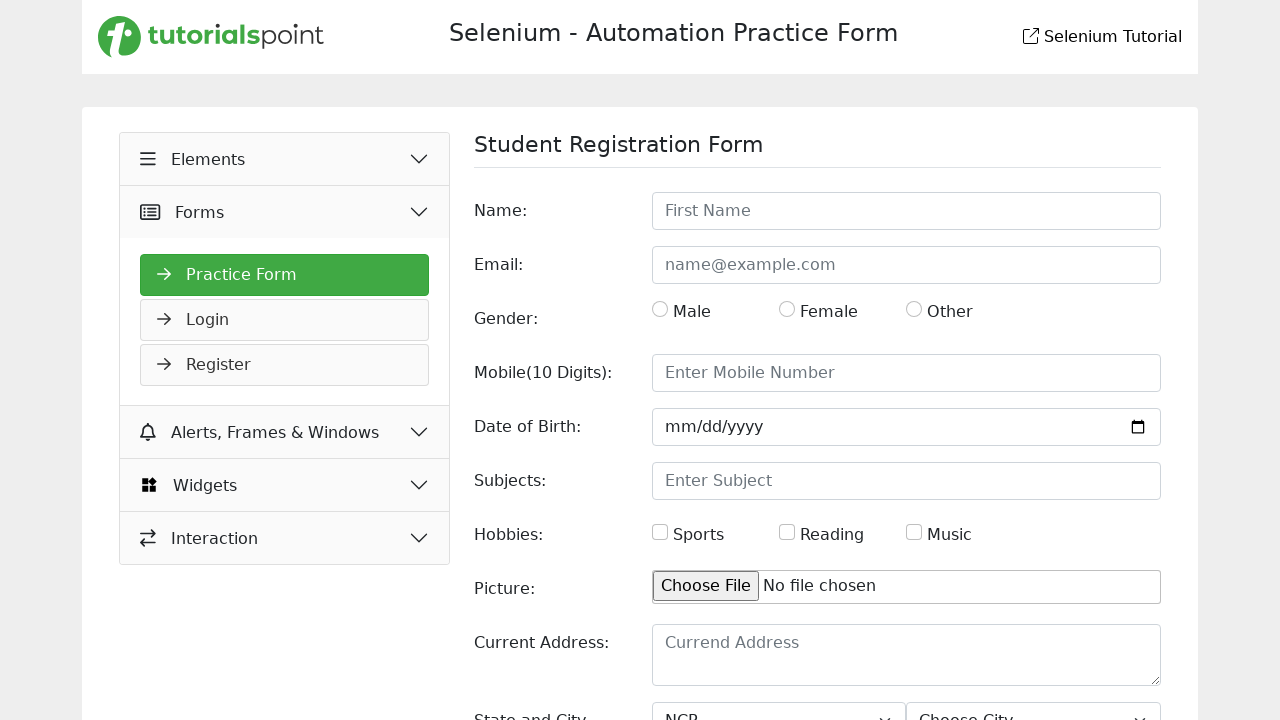

City dropdown selector loaded
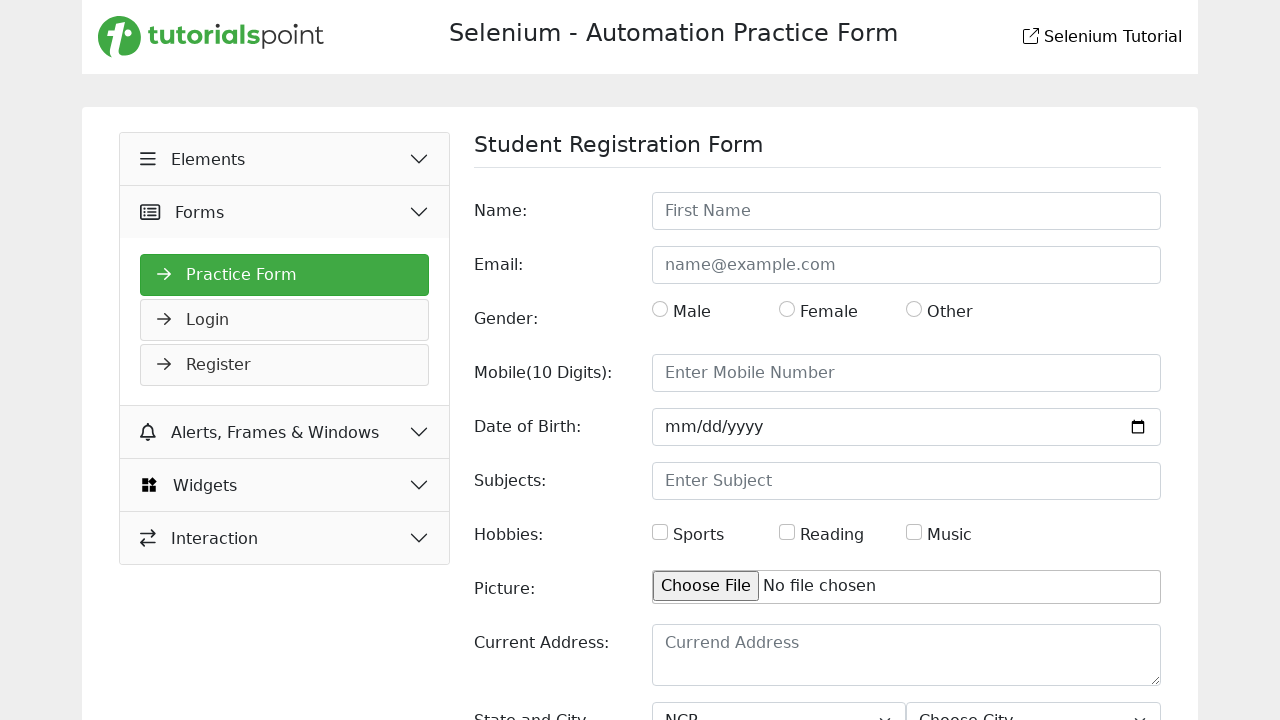

Selected 'Agra' from city dropdown on #city
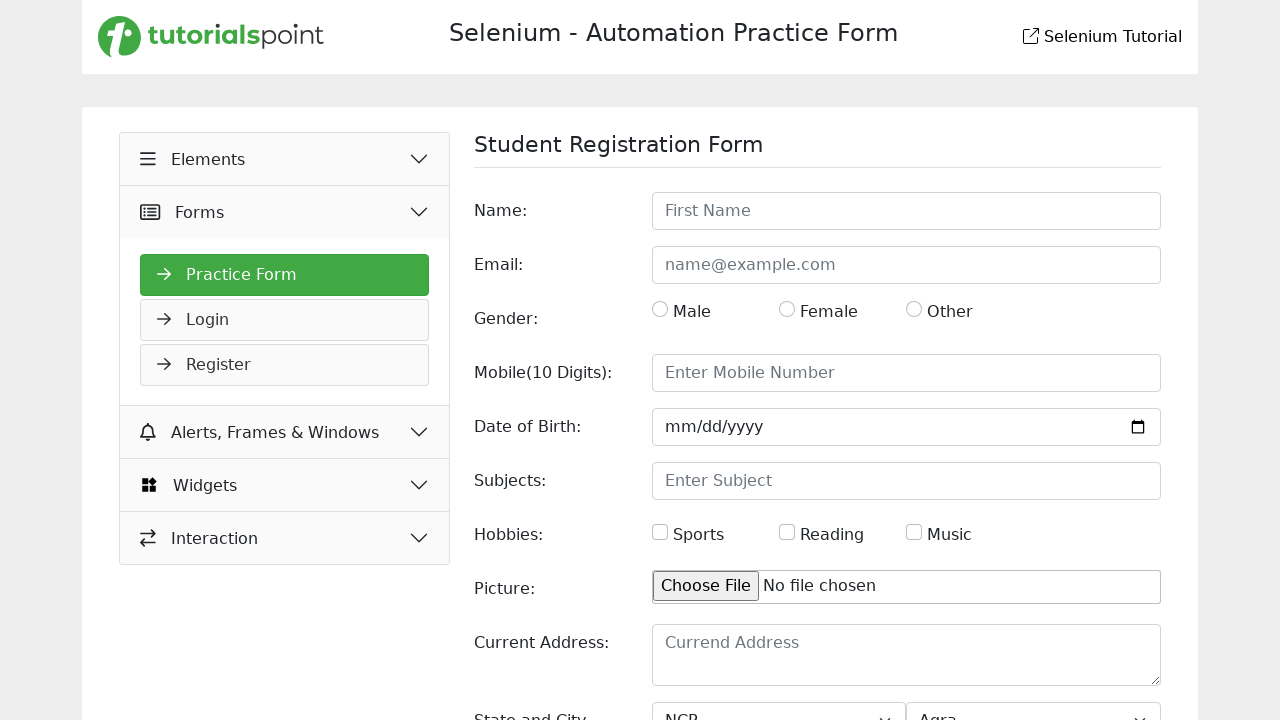

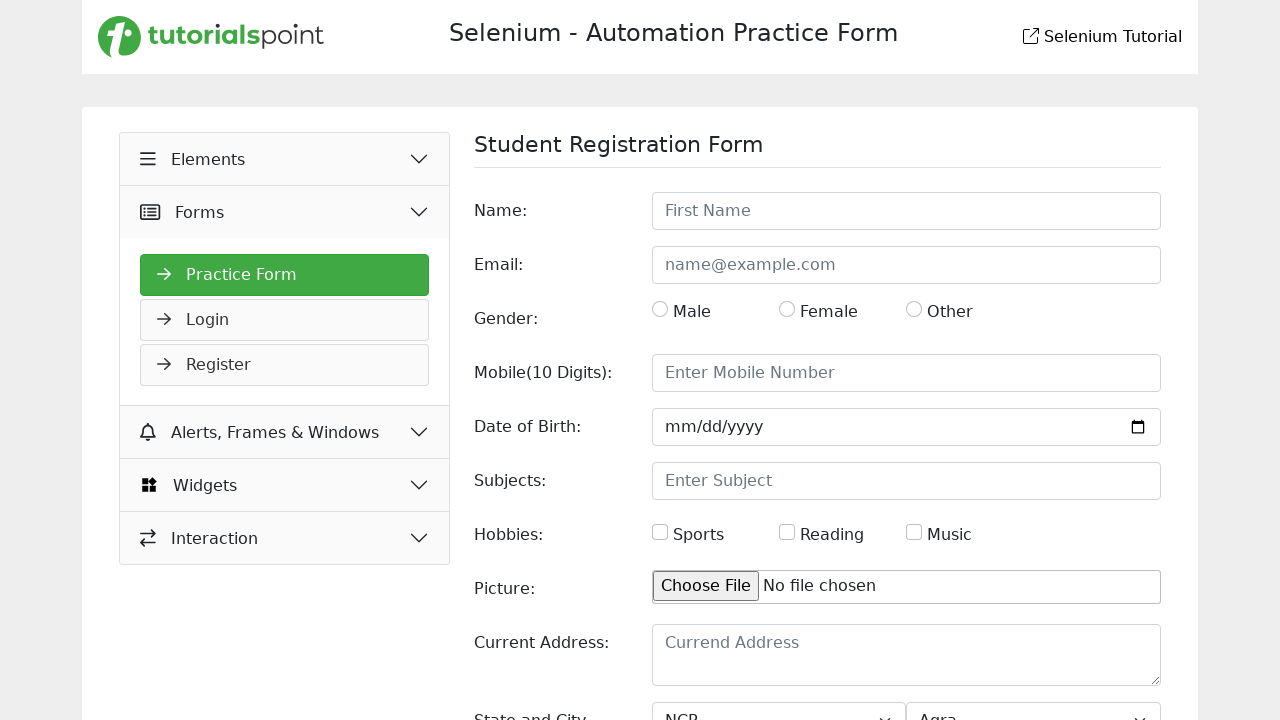